Tests the KEC portal navigation by hovering over the "Business Units" menu option and verifying that the submenu with business units is displayed.

Starting URL: https://www.kecrpg.com/

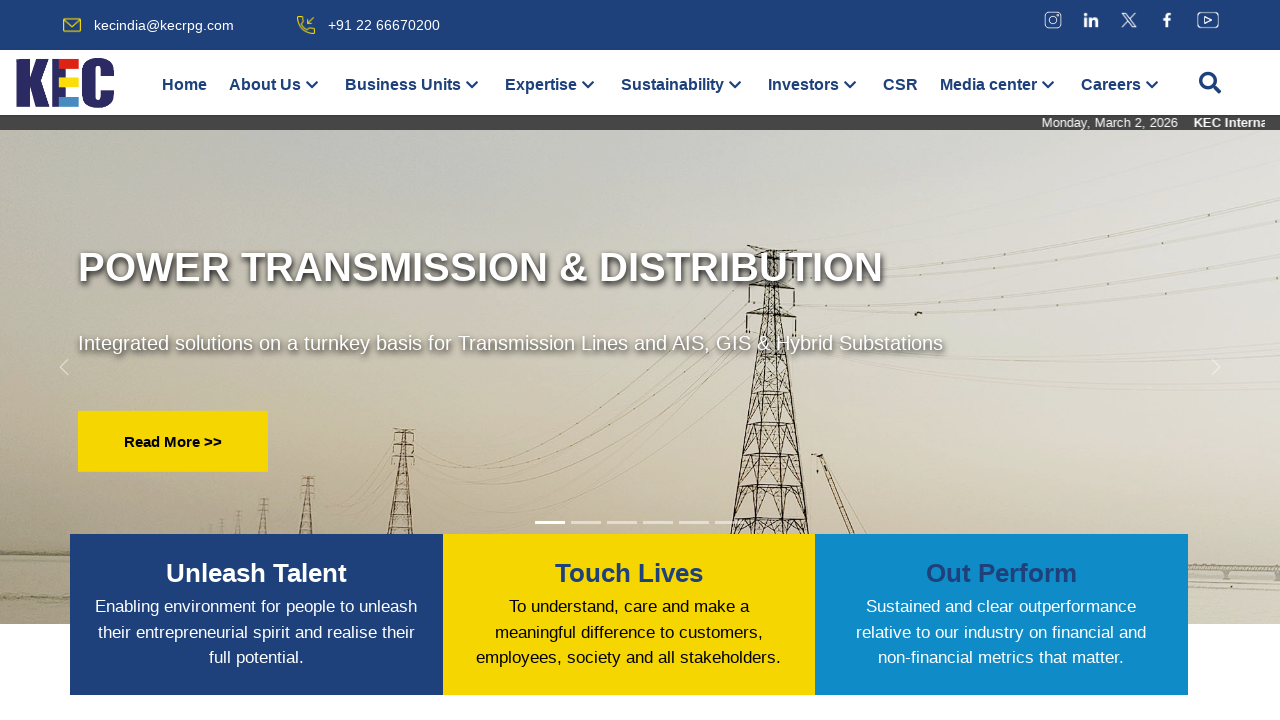

Hovered over Business Units menu option at (403, 85) on xpath=//a[text()='Business Units']
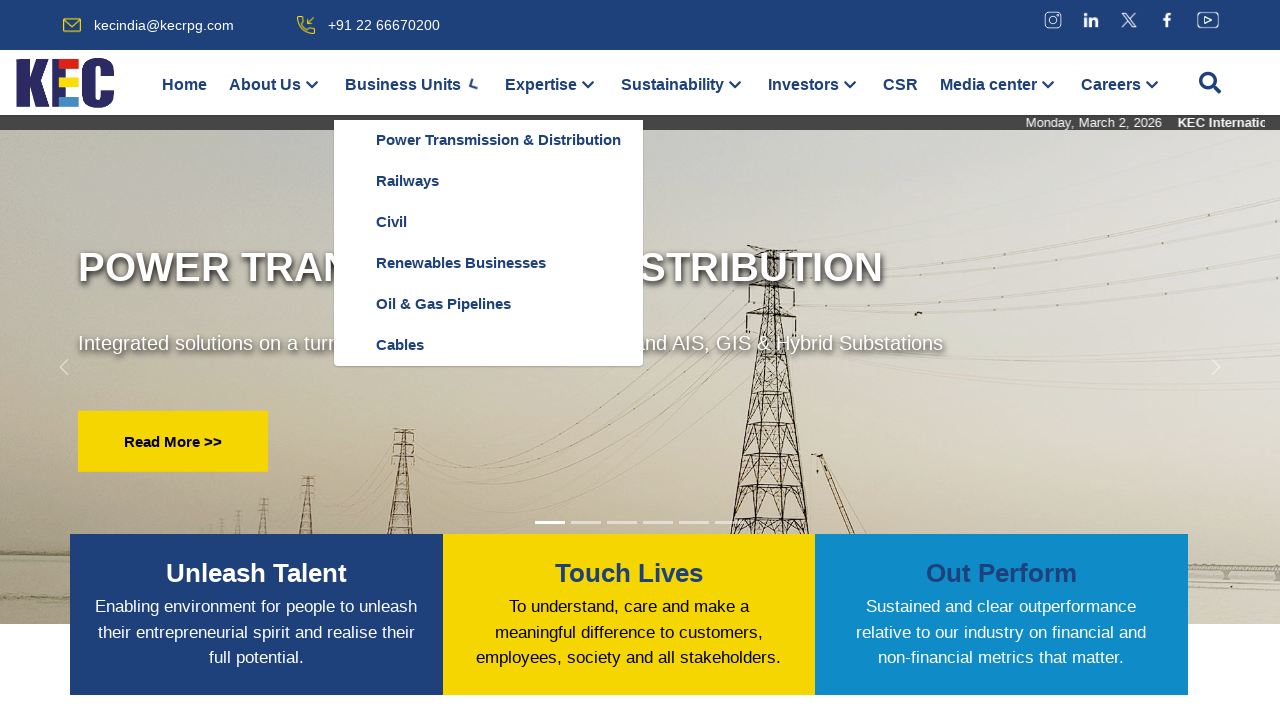

Business Units submenu appeared and loaded
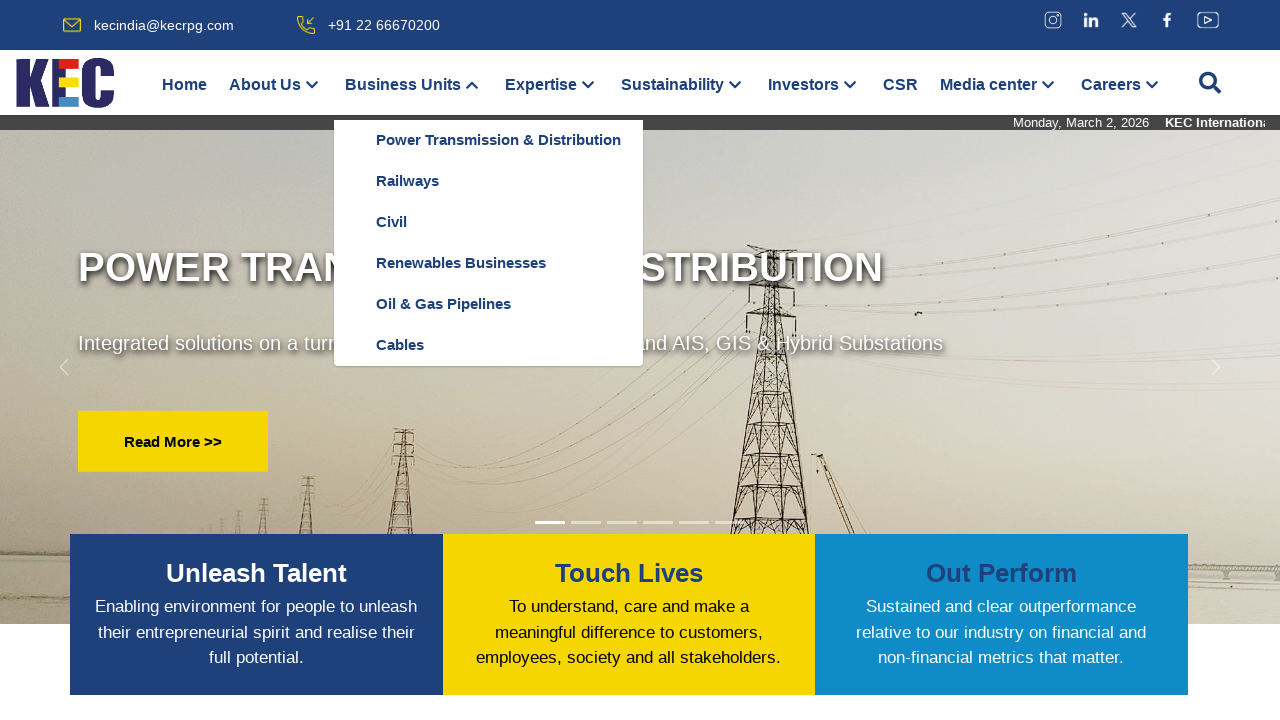

Verified that business units submenu contains at least one business unit link
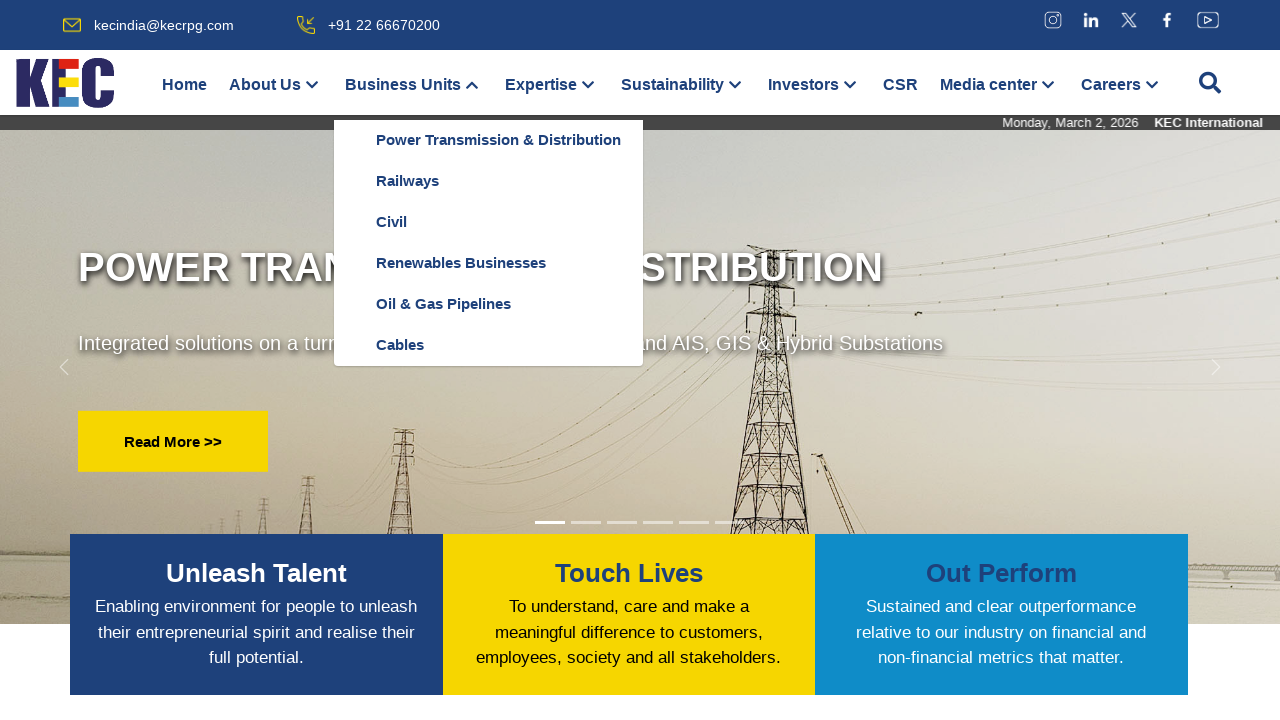

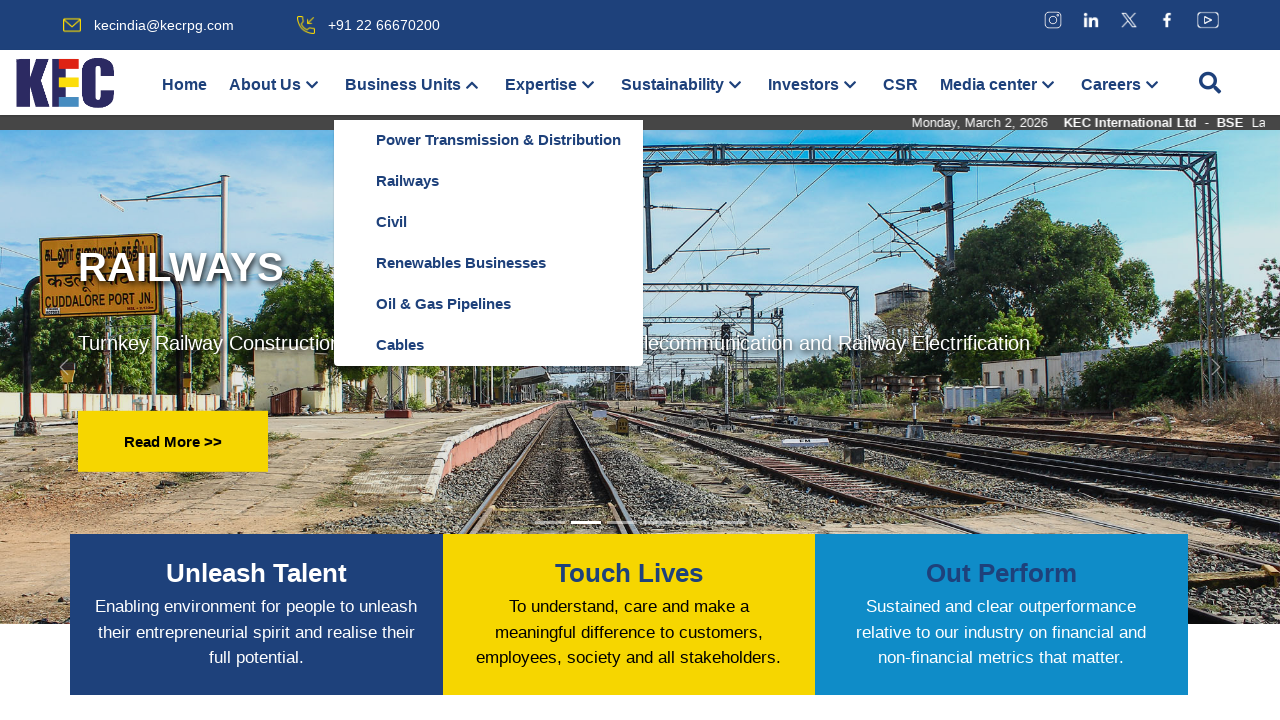